Tests back and forth navigation by clicking on A/B Testing link, verifying the page title, navigating back to the home page, and verifying the home page title.

Starting URL: https://practice.cydeo.com

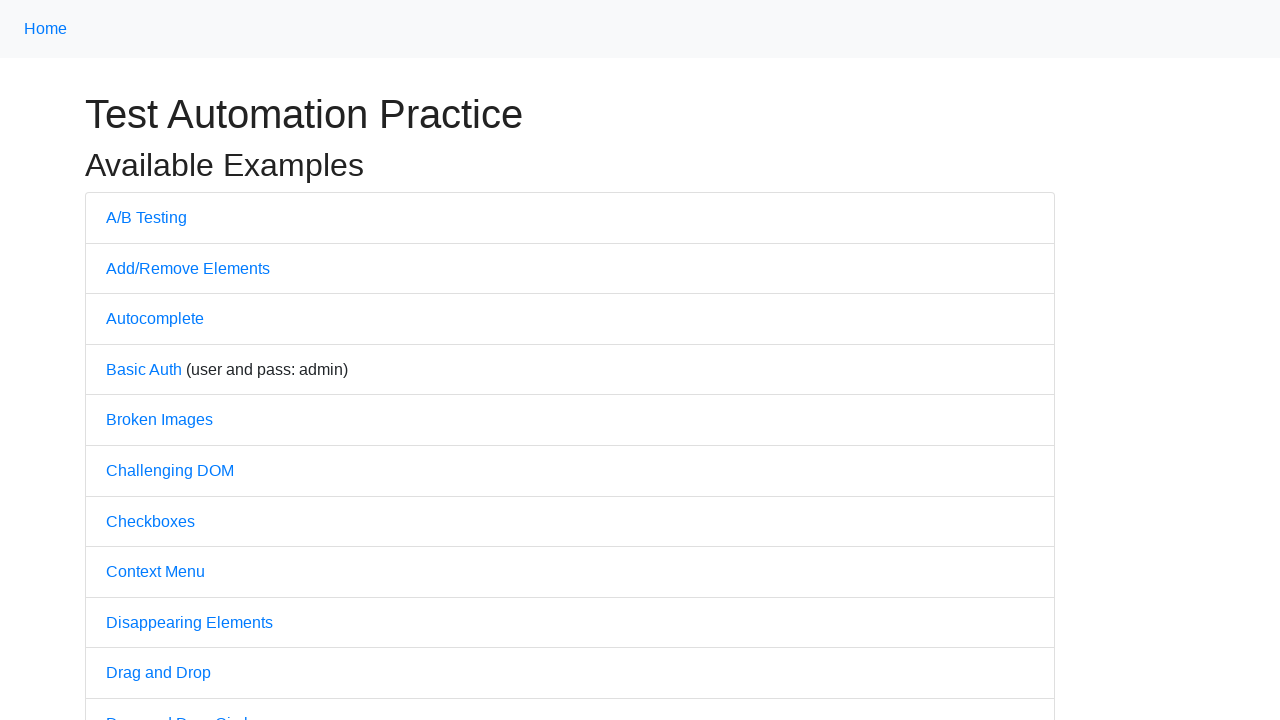

Clicked on A/B Testing link at (146, 217) on text=A/B Testing
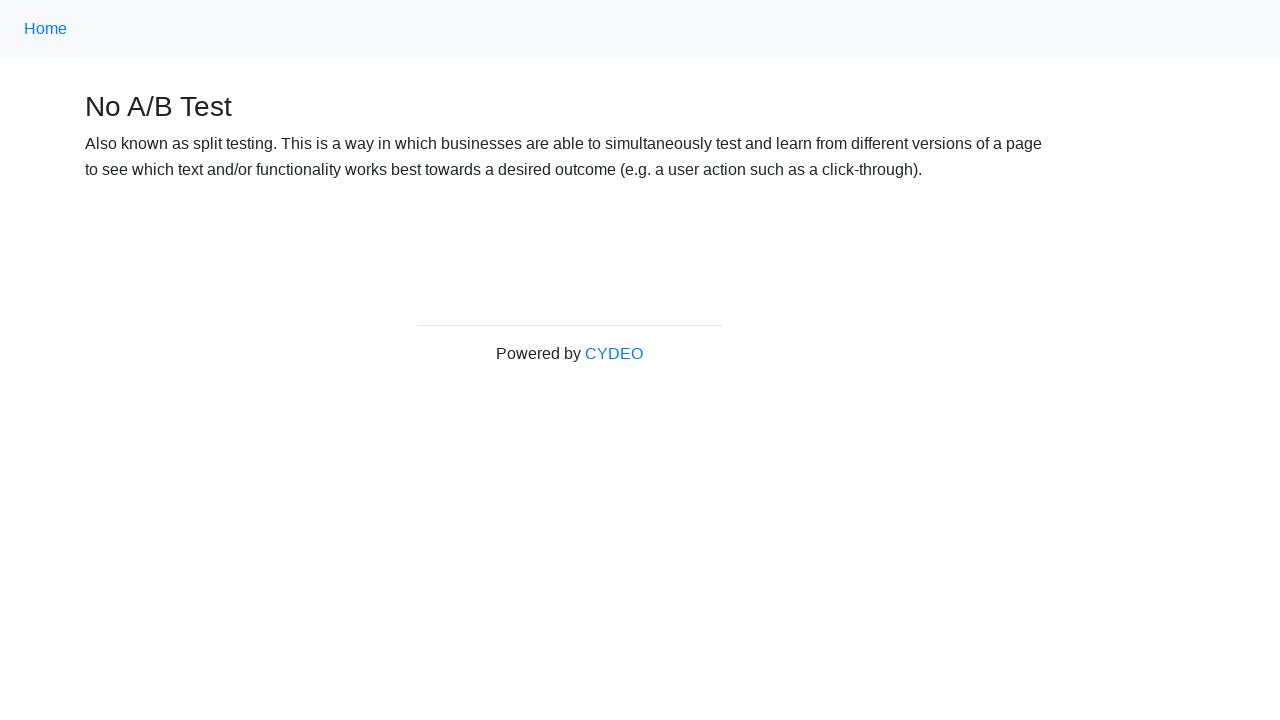

Waited for A/B Testing page to load (domcontentloaded)
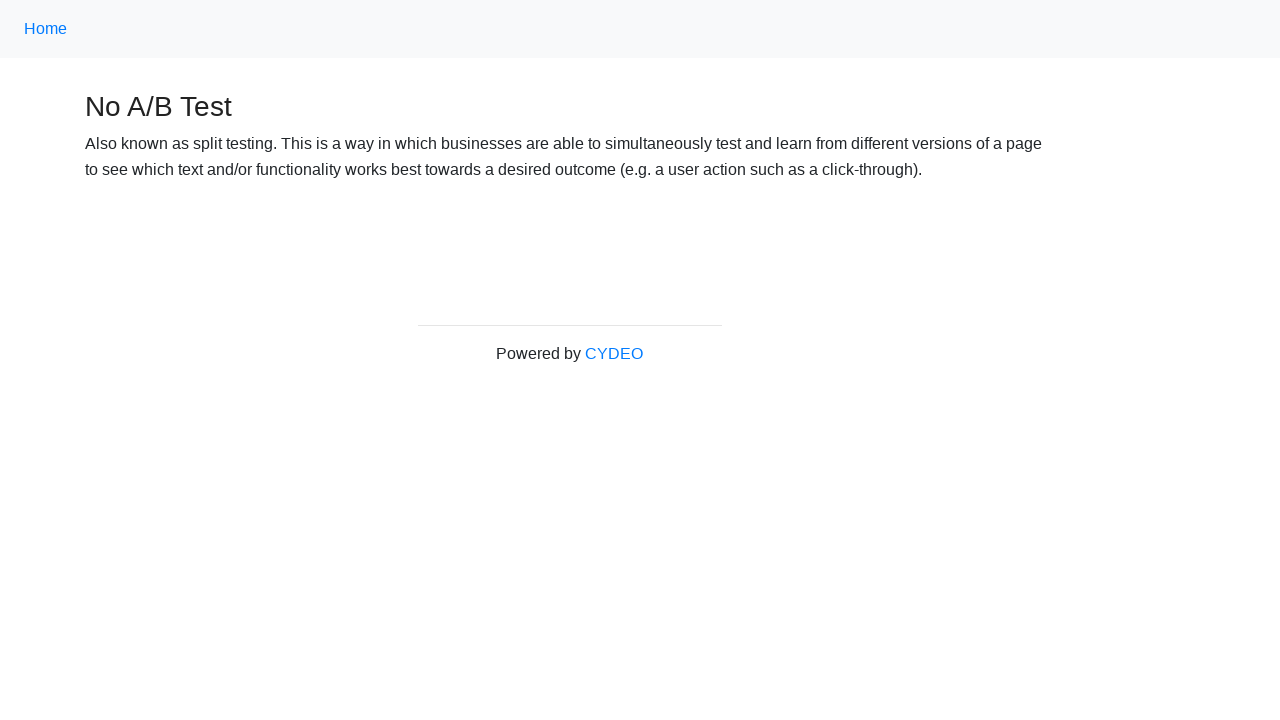

Verified A/B Testing page title is 'No A/B Test'
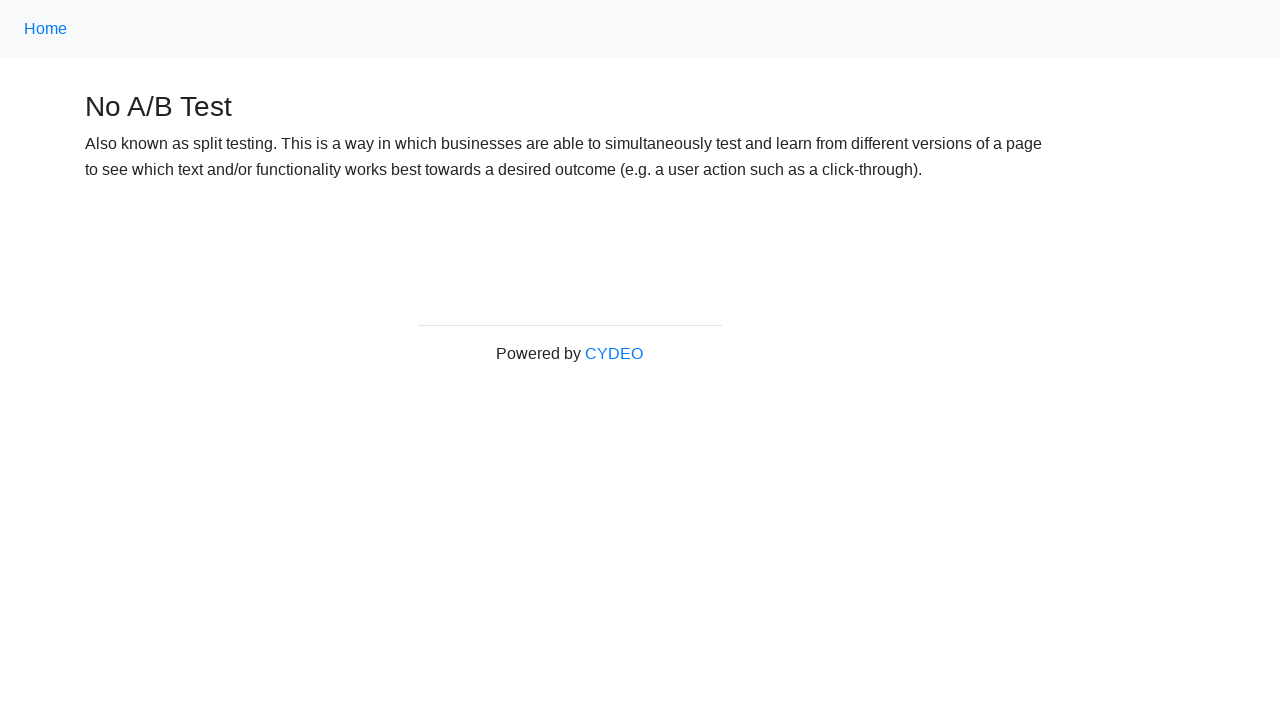

Navigated back to home page
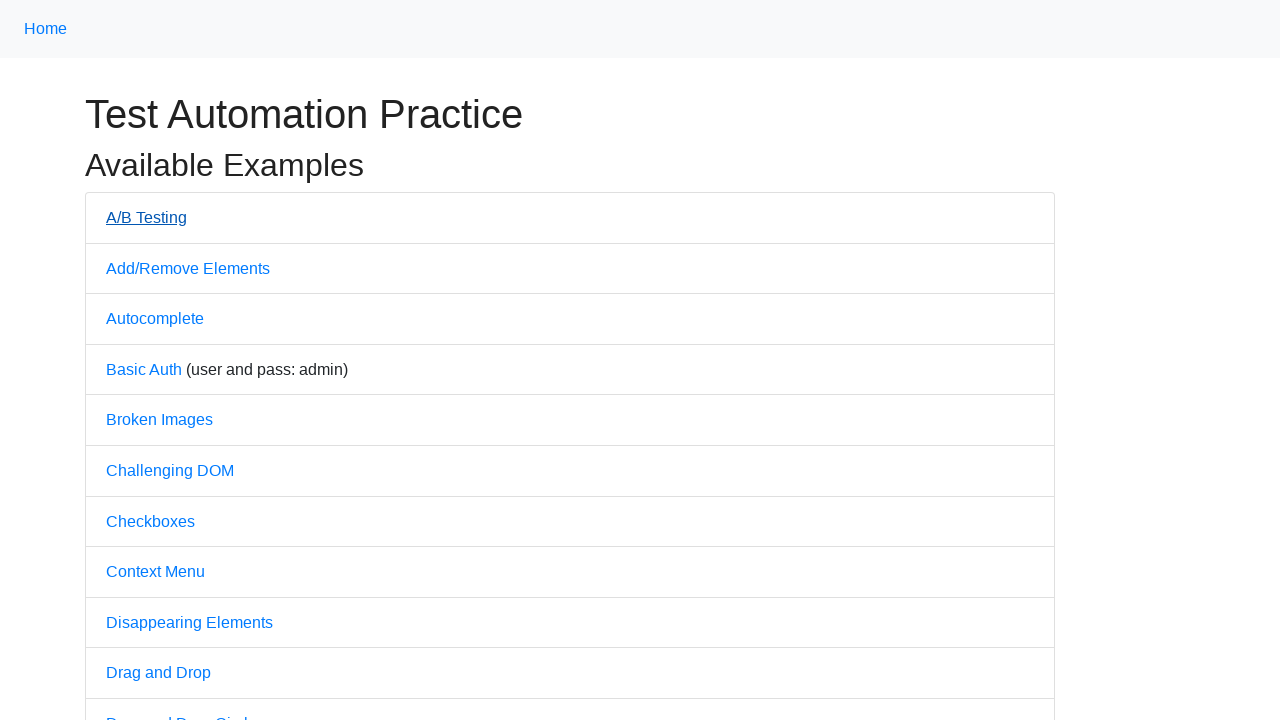

Waited for home page to load (domcontentloaded)
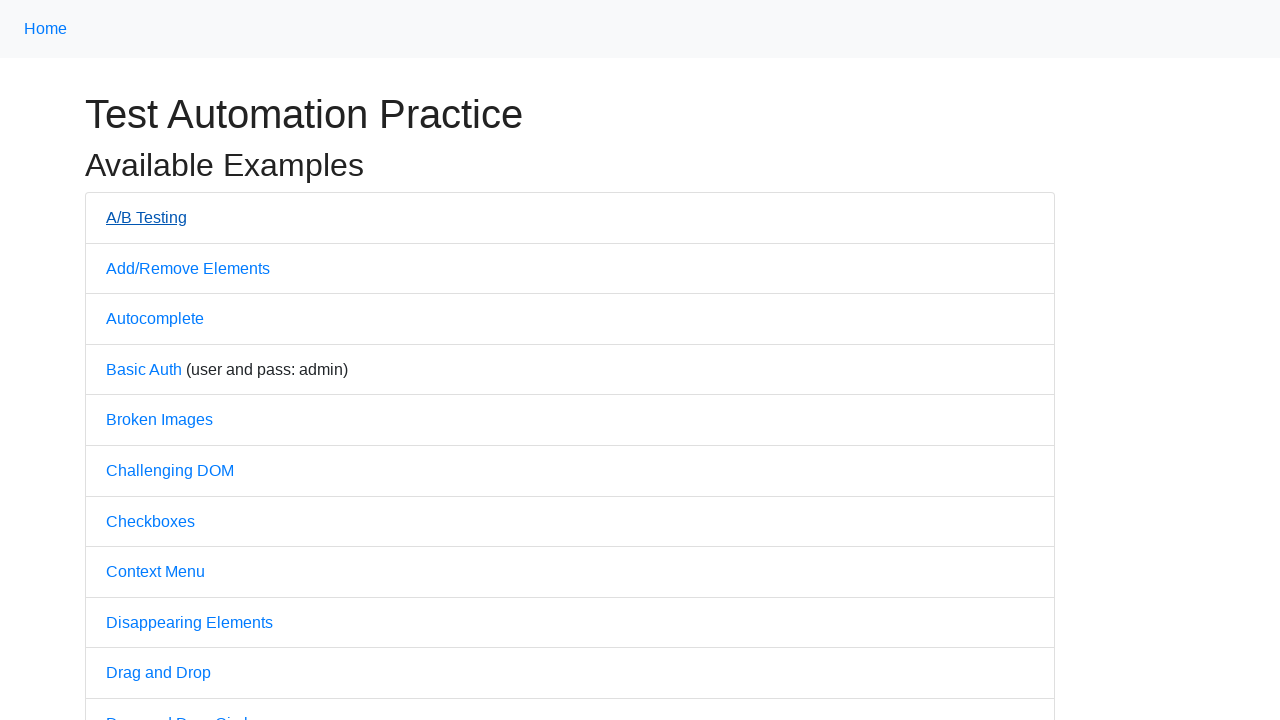

Verified home page title is 'Practice'
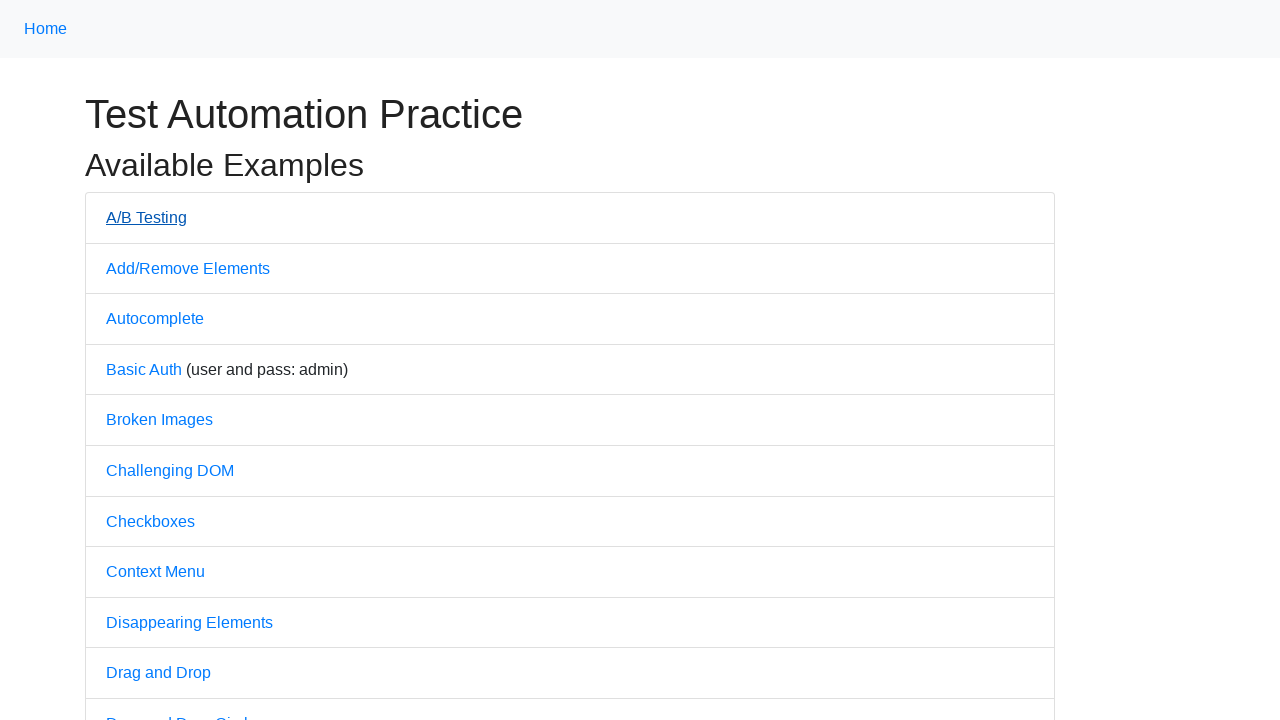

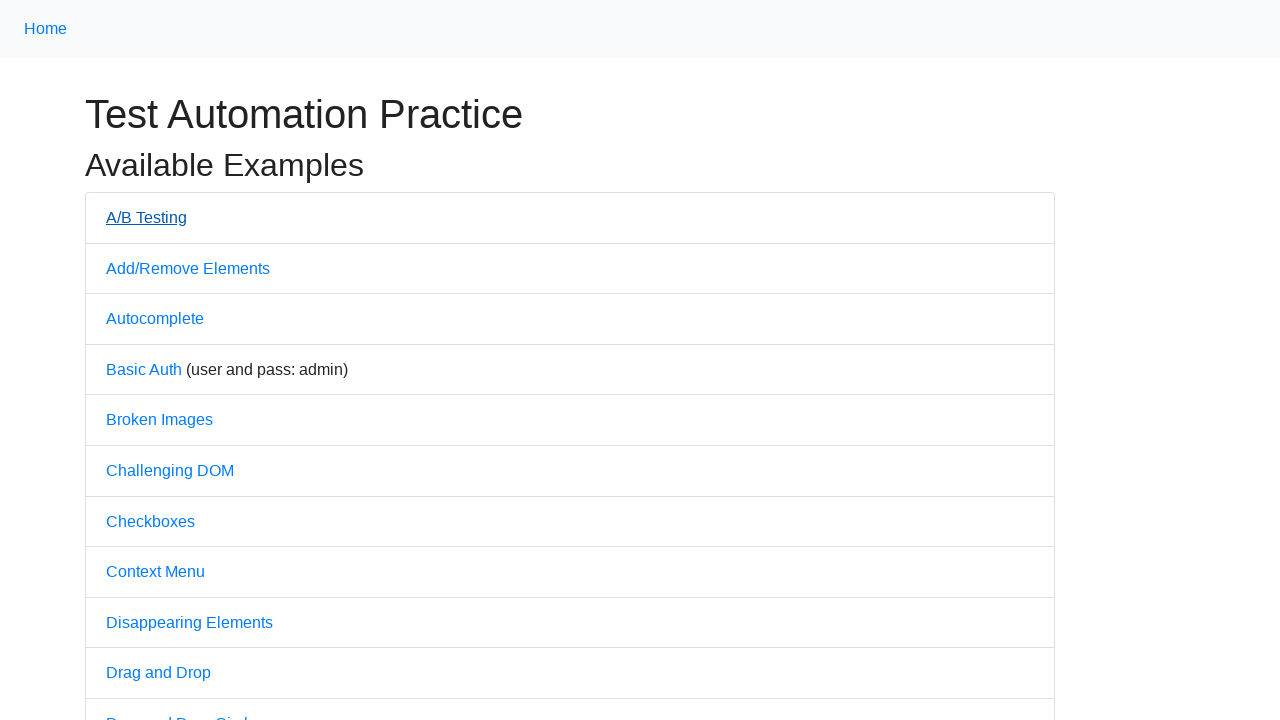